Tests clicking a button with a dynamic ID on the UI Testing Playground site to verify the ability to interact with elements that have changing IDs.

Starting URL: http://uitestingplayground.com/dynamicid

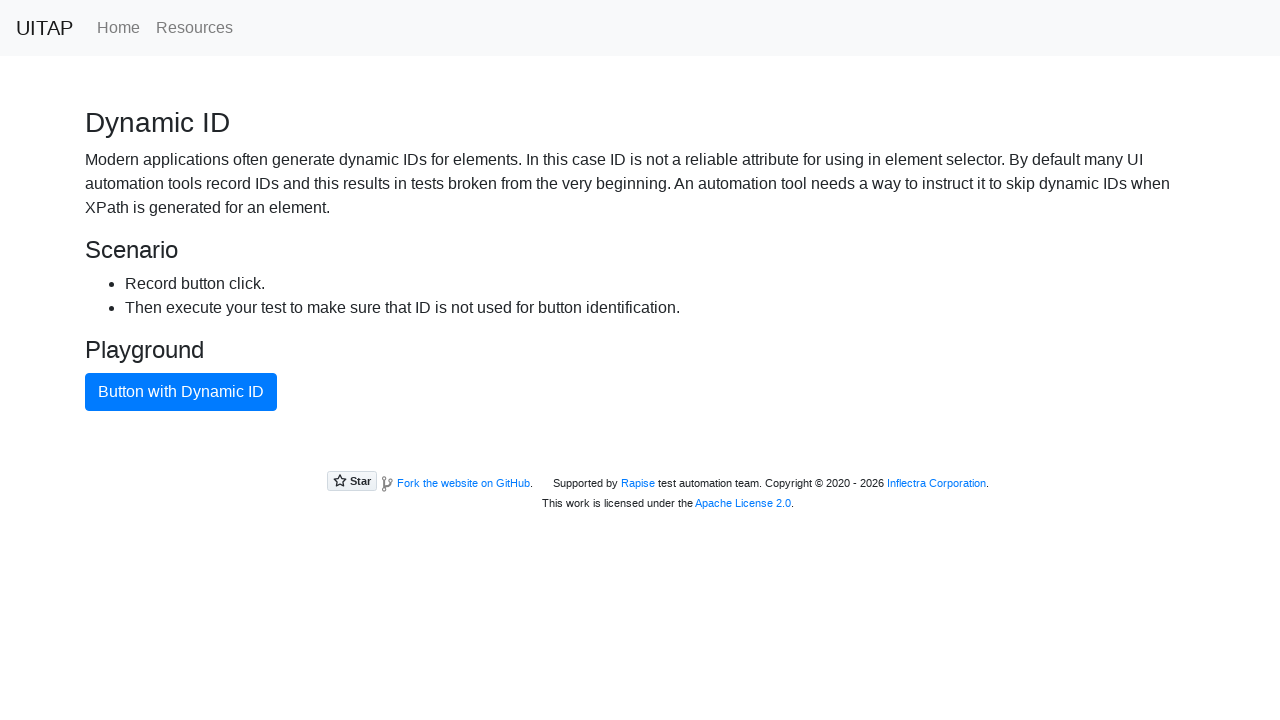

Navigated to UI Testing Playground dynamic ID page
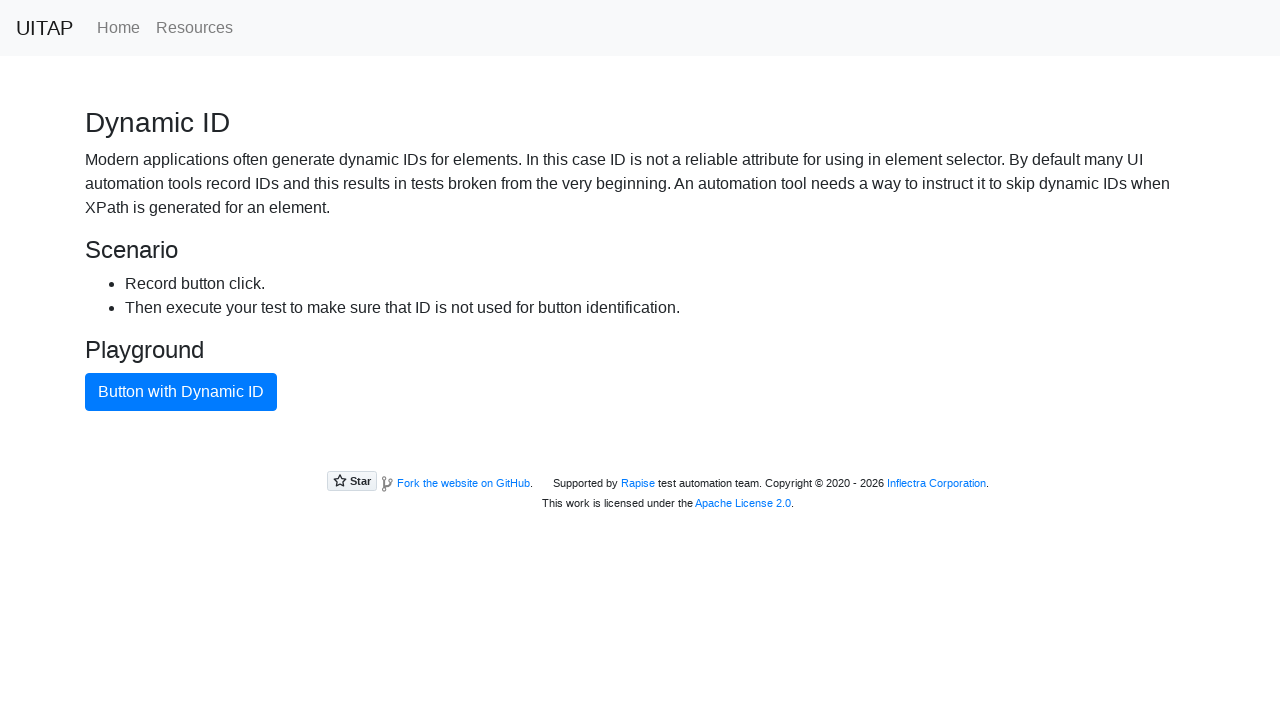

Clicked the blue primary button with dynamic ID at (181, 392) on .btn.btn-primary
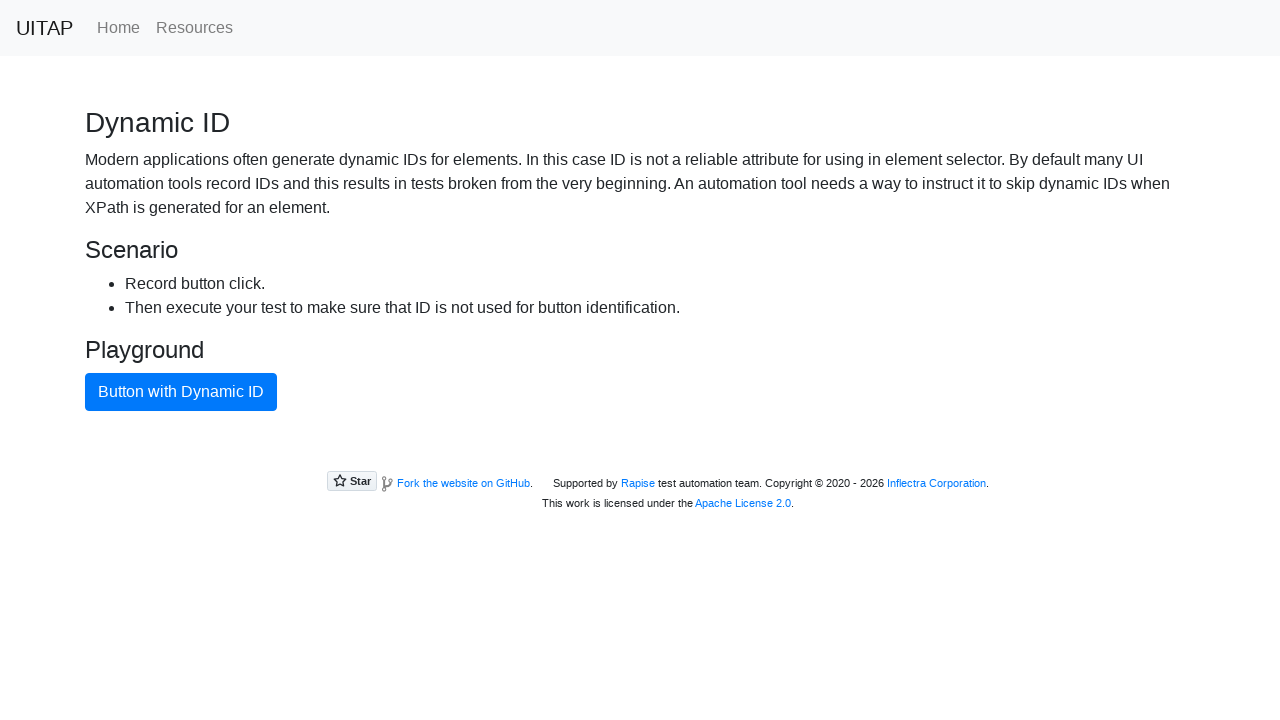

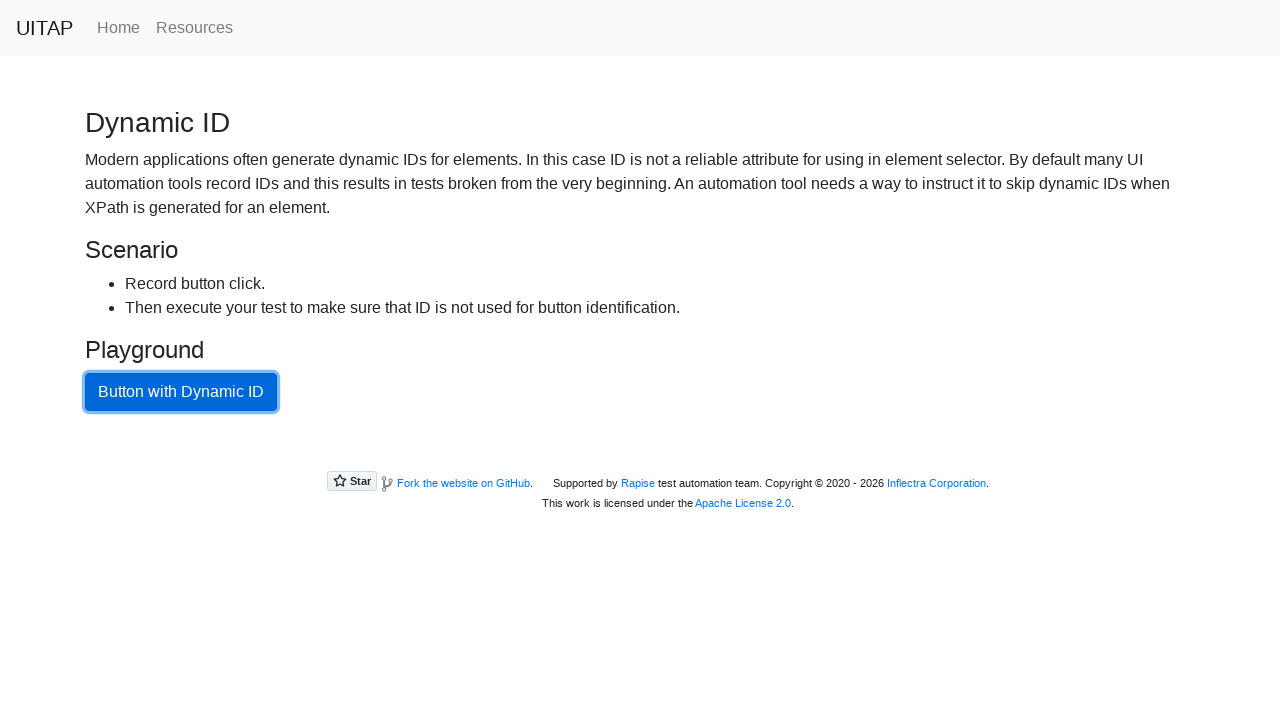